Tests jQuery UI interactions including drag and drop functionality, selectable items, and slider navigation

Starting URL: https://jqueryui.com/

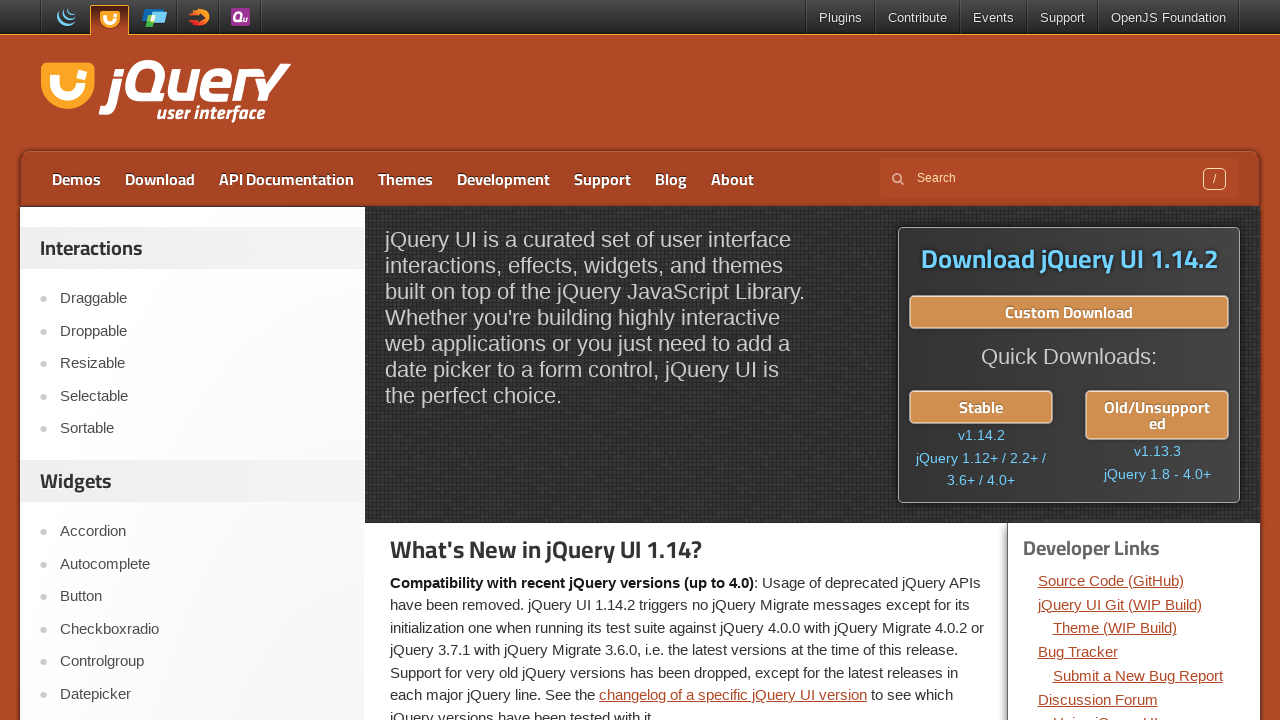

Clicked on Droppable link to navigate to drag and drop demo at (202, 331) on xpath=//a[text()='Droppable']
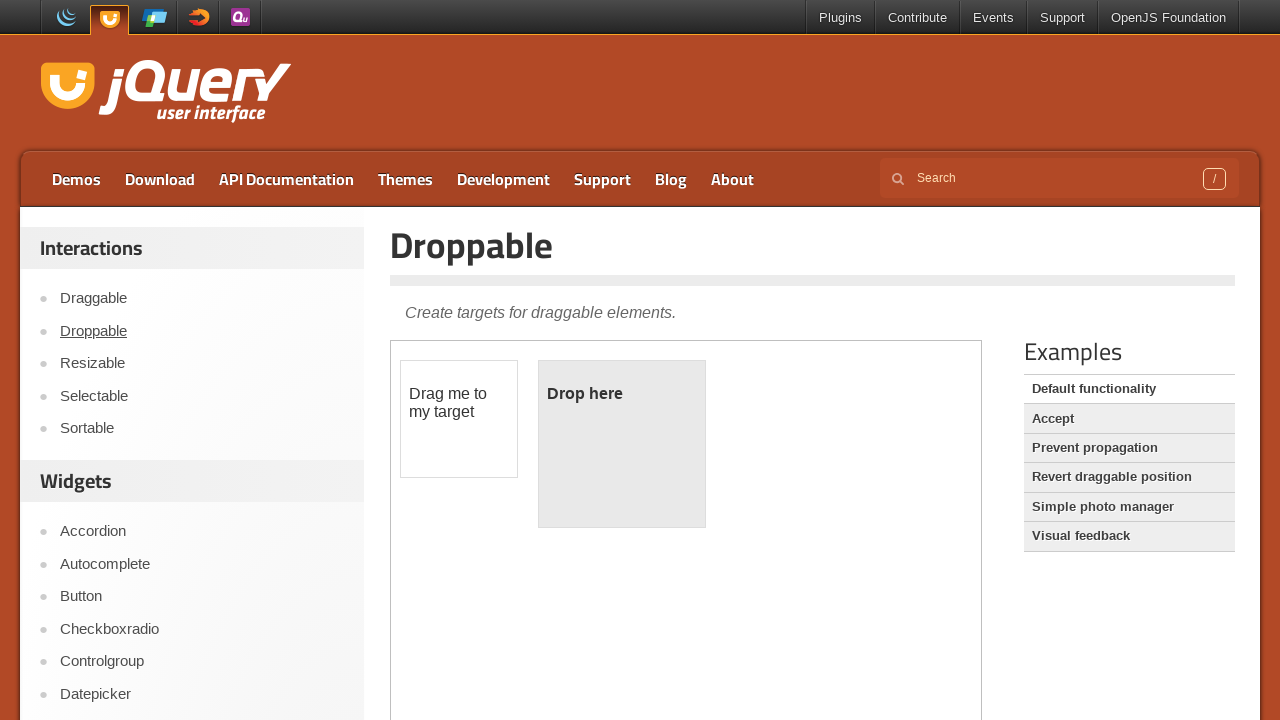

Located demo frame for drag and drop interaction
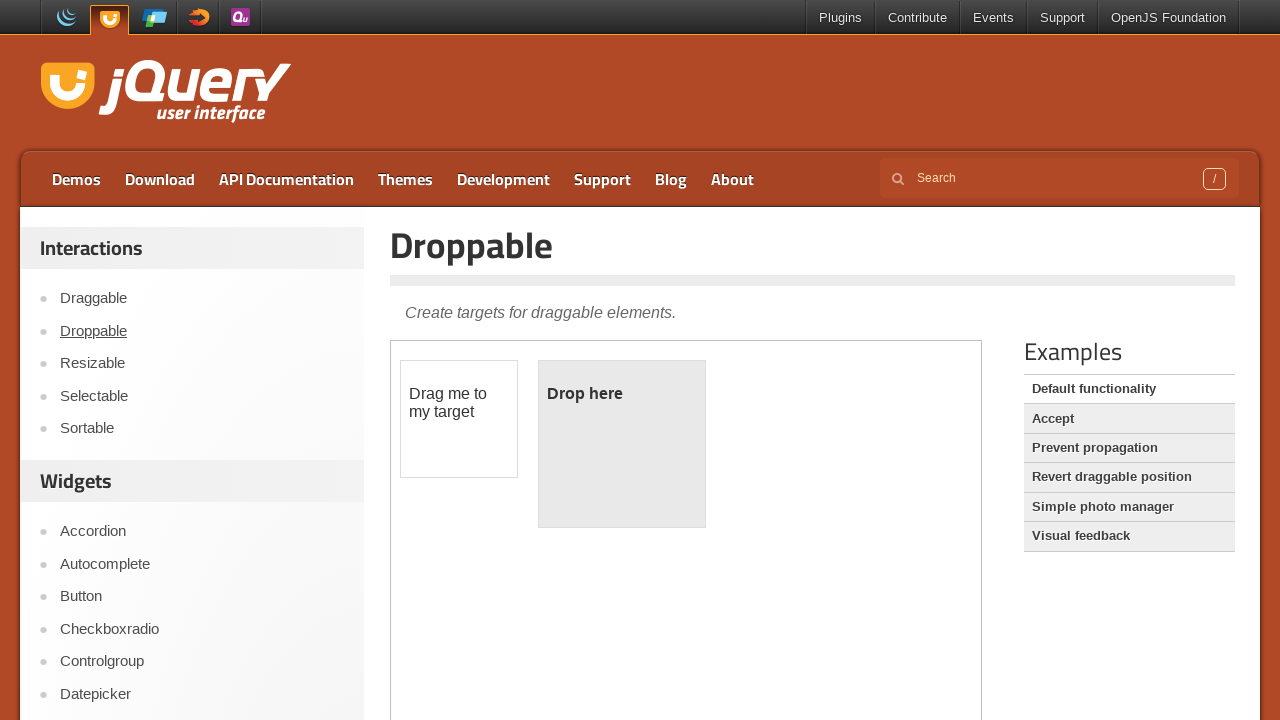

Located draggable element
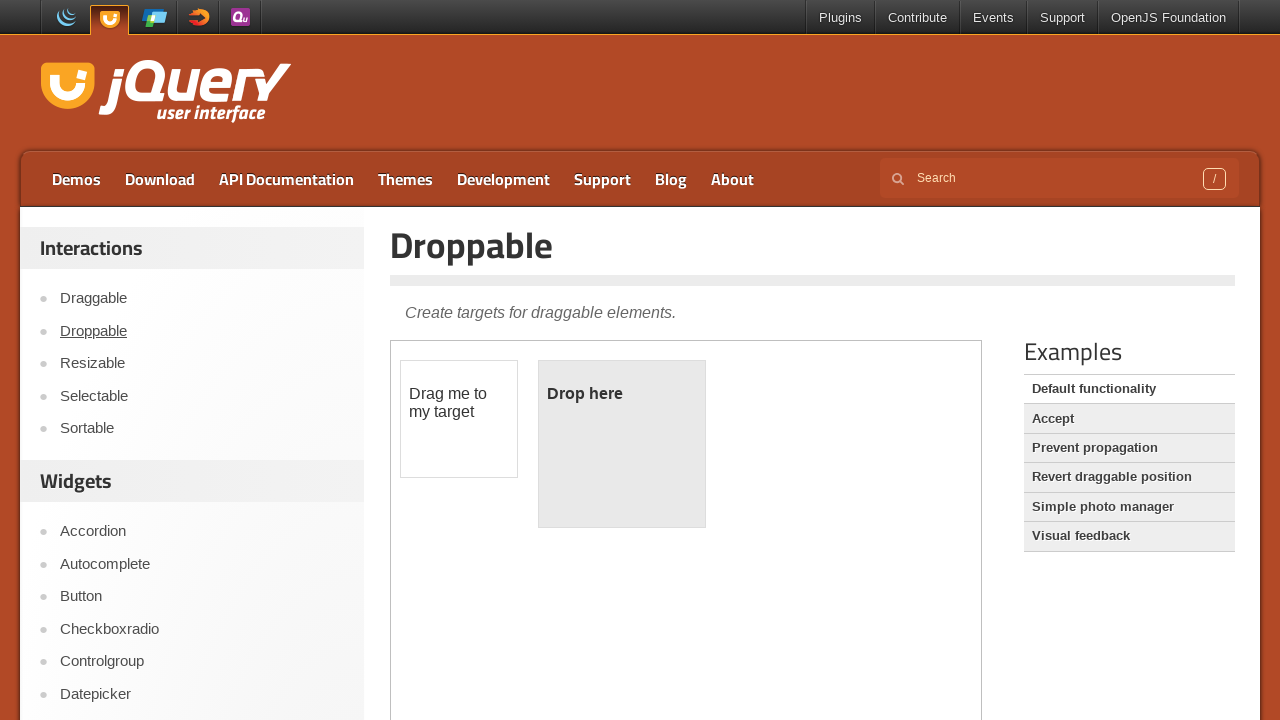

Located droppable target element
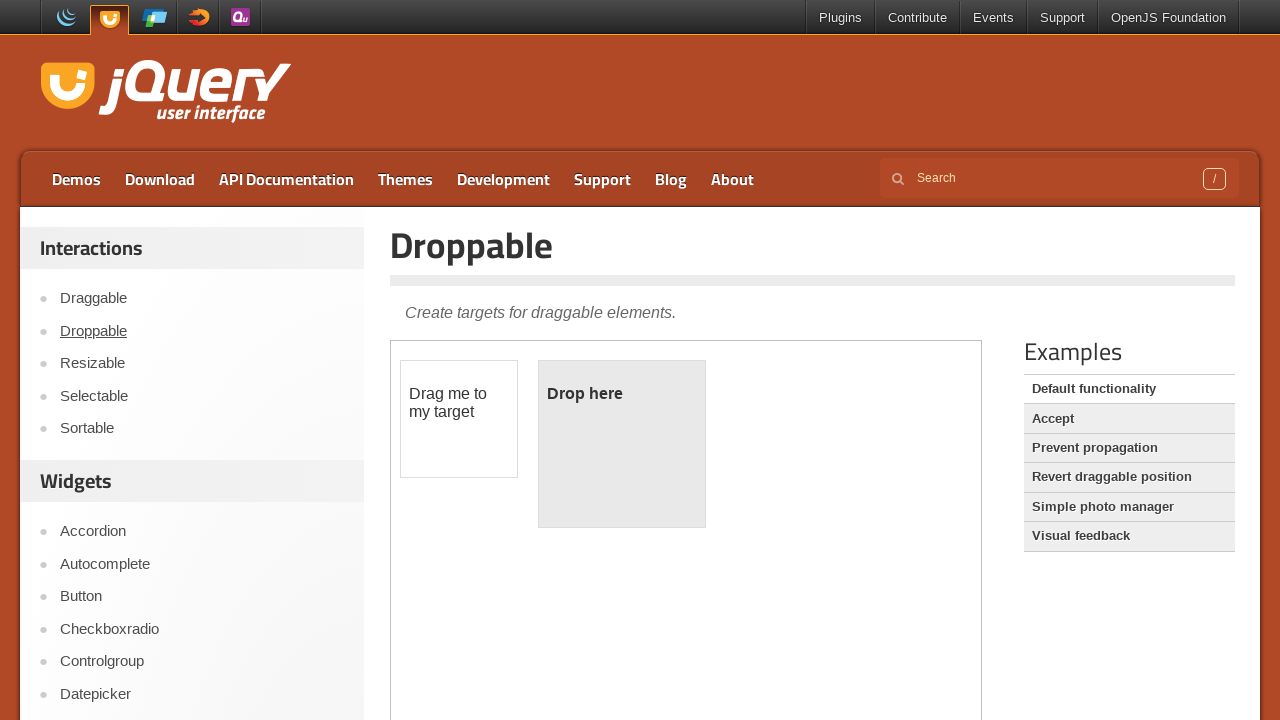

Performed drag and drop operation from draggable to droppable element at (622, 444)
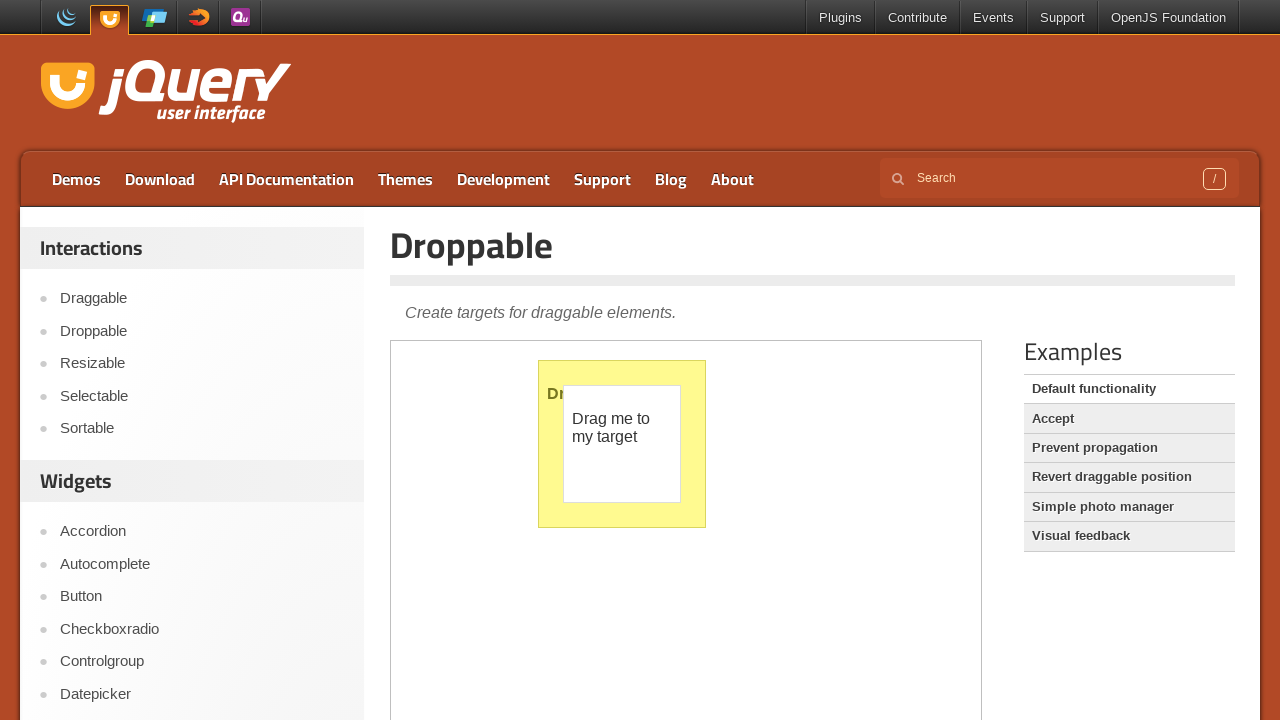

Clicked on Selectable link to navigate to selectable items demo at (202, 396) on xpath=//a[text()='Selectable']
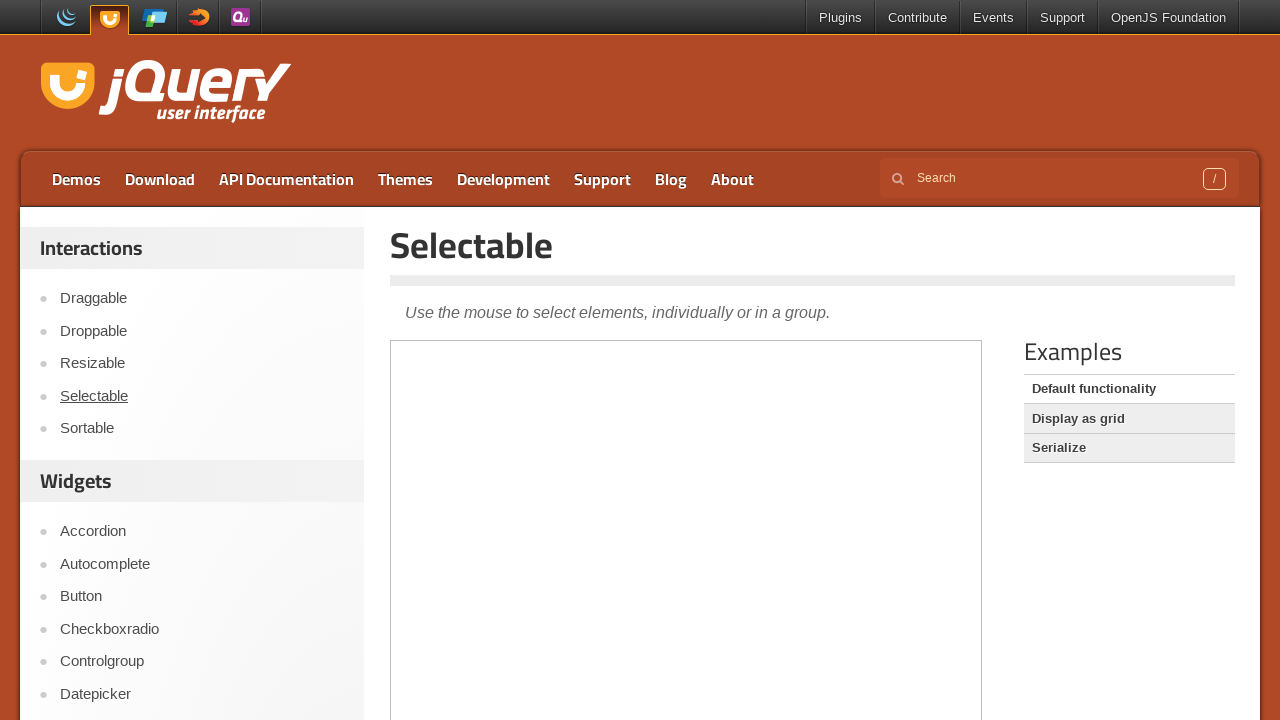

Located demo frame for selectable interaction
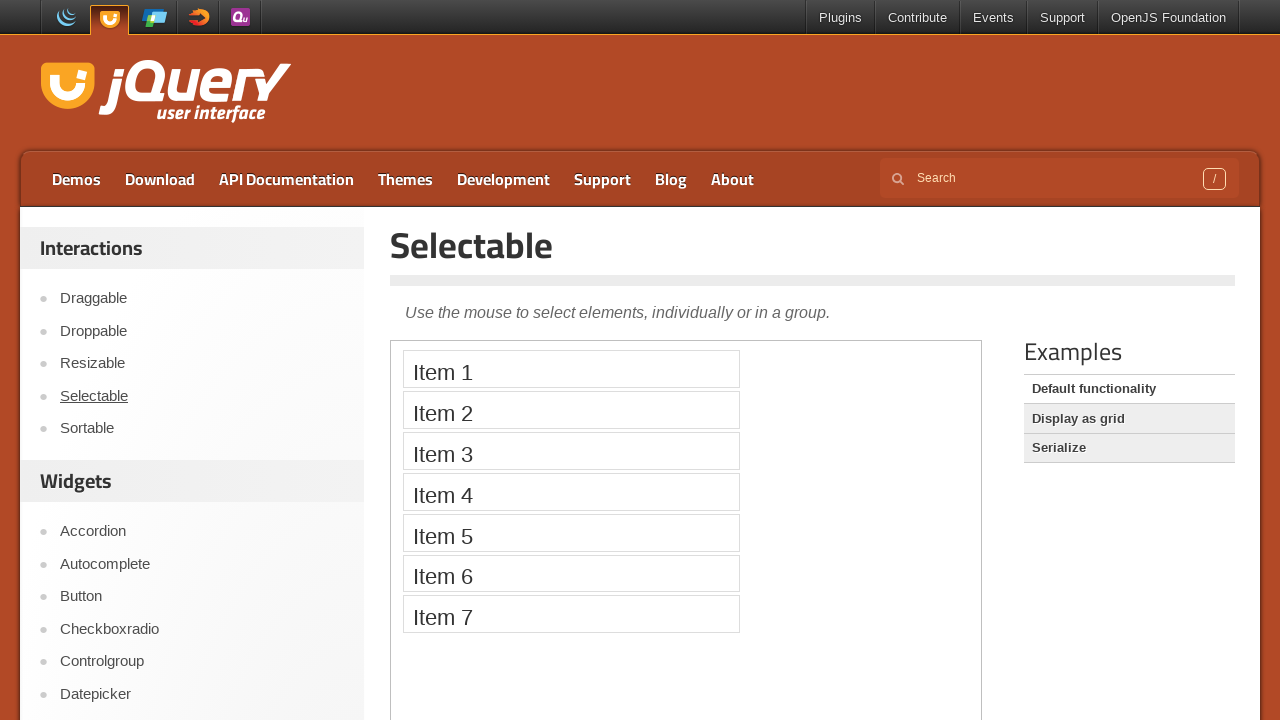

Clicked on Item 4 in the selectable list at (571, 492) on .demo-frame >> internal:control=enter-frame >> xpath=//li[text()='Item 4']
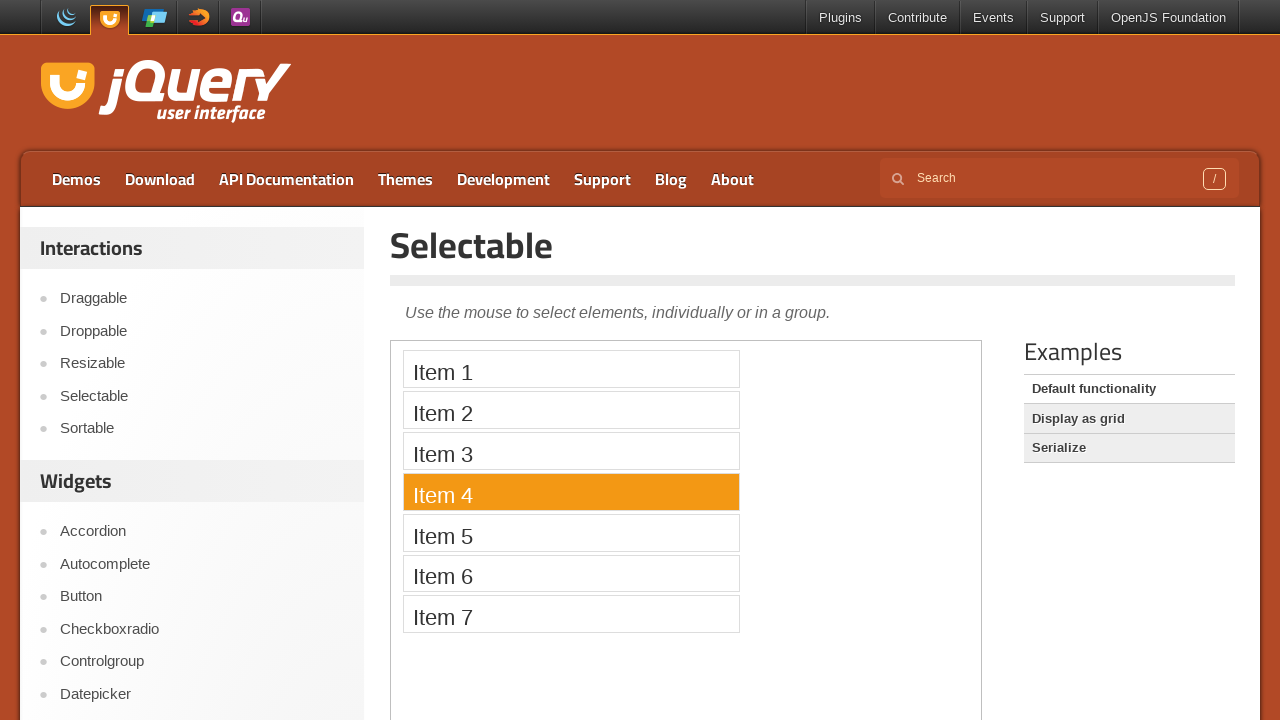

Clicked on Slider link to navigate to slider navigation demo at (202, 361) on xpath=//a[text()='Slider']
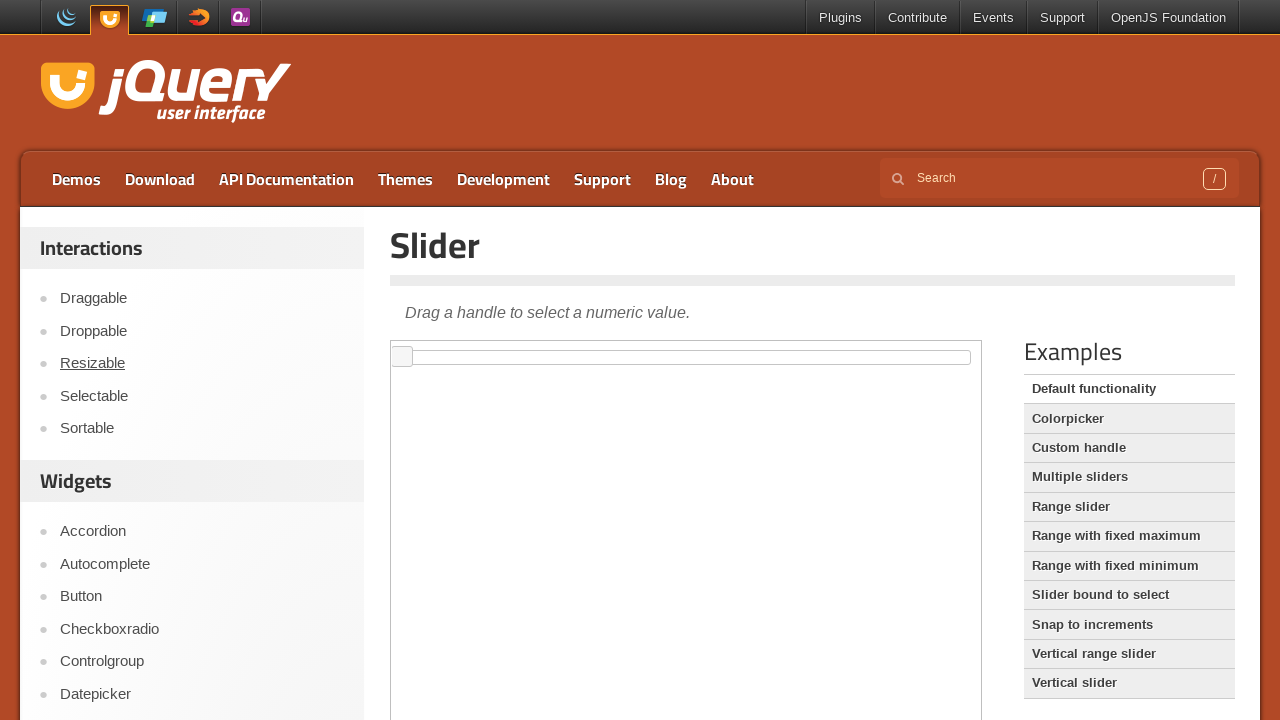

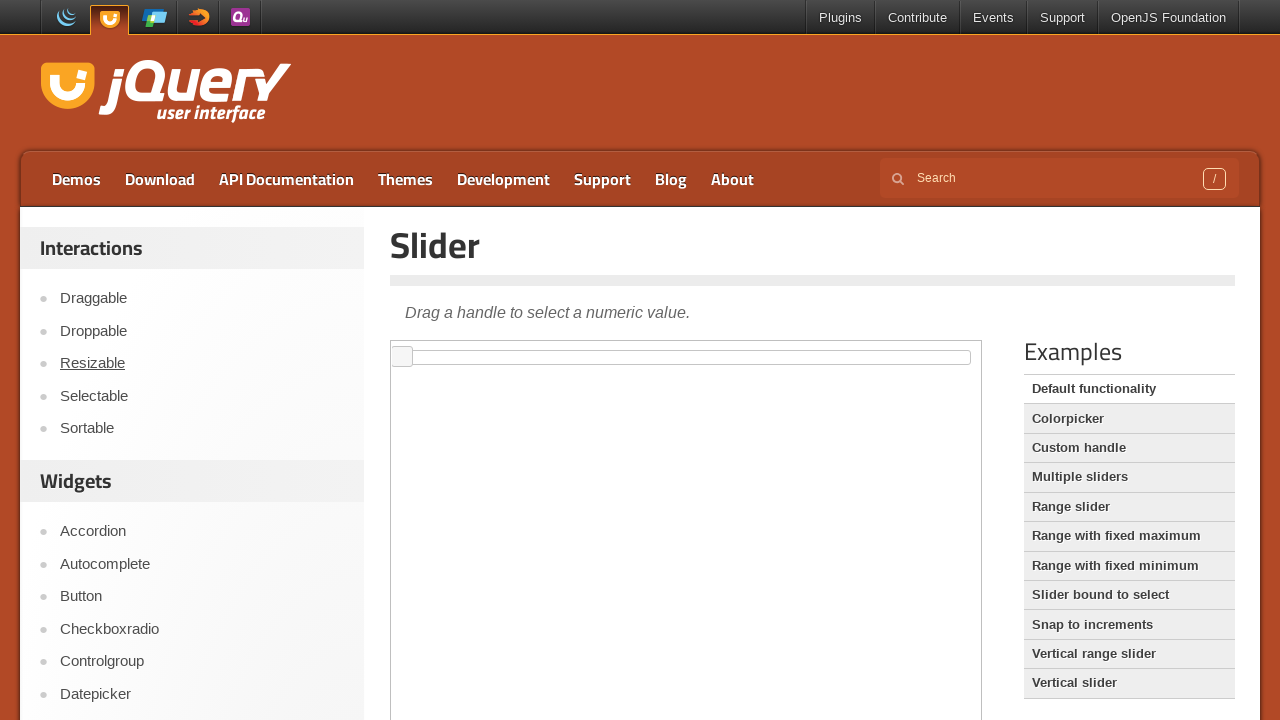